Solves a math captcha by calculating a formula based on a displayed value, then fills the answer and submits the form with checkbox and radio button selections

Starting URL: http://suninjuly.github.io/math.html

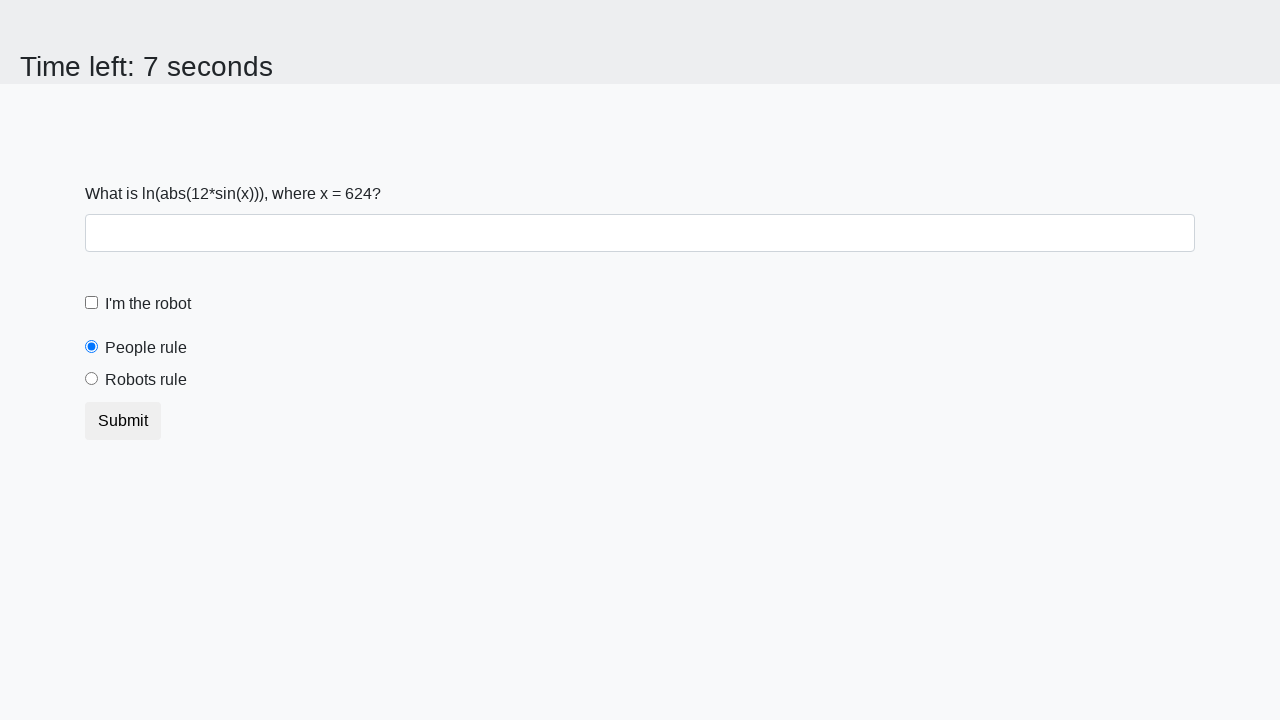

Located the input value element
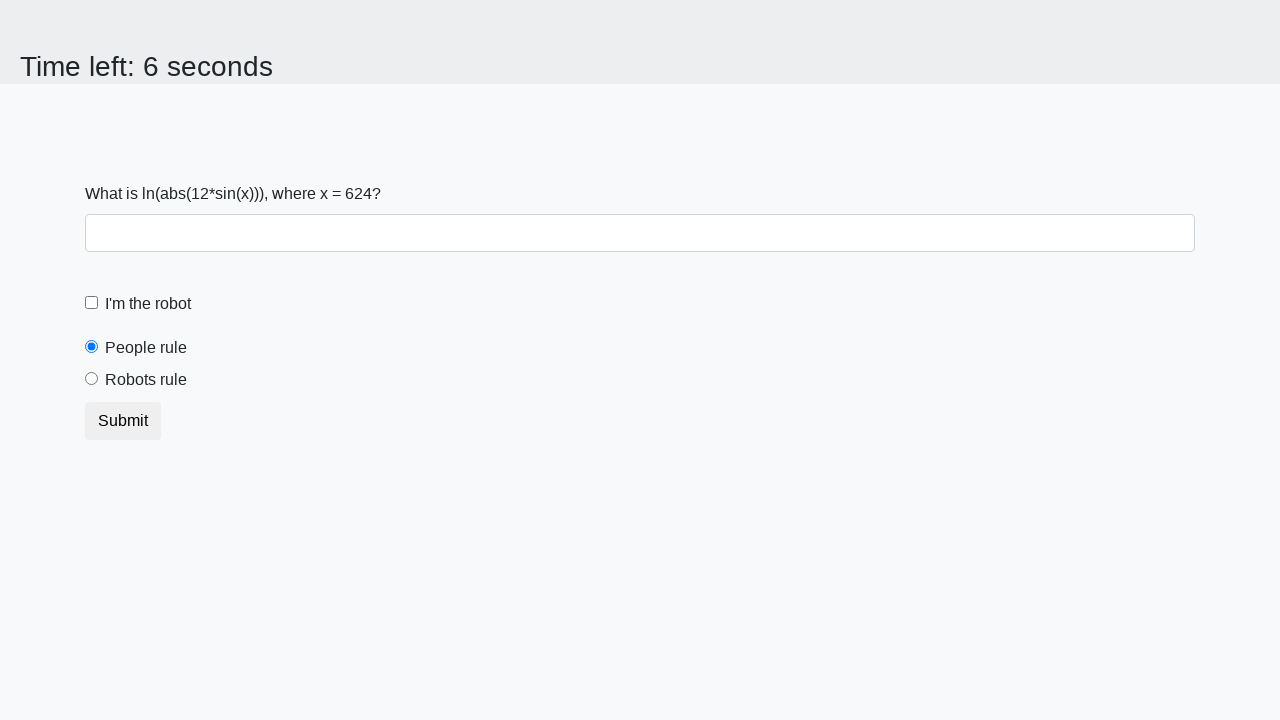

Extracted input value: 624
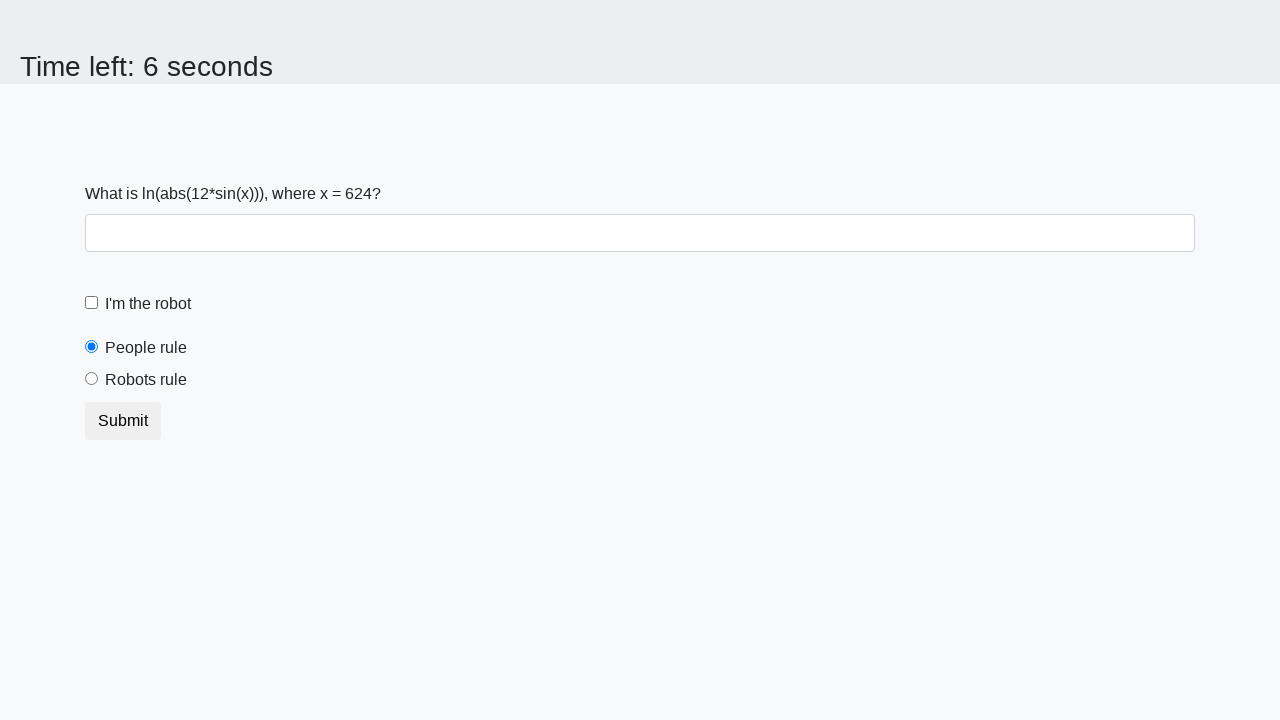

Calculated math captcha result: 2.4052521221258805
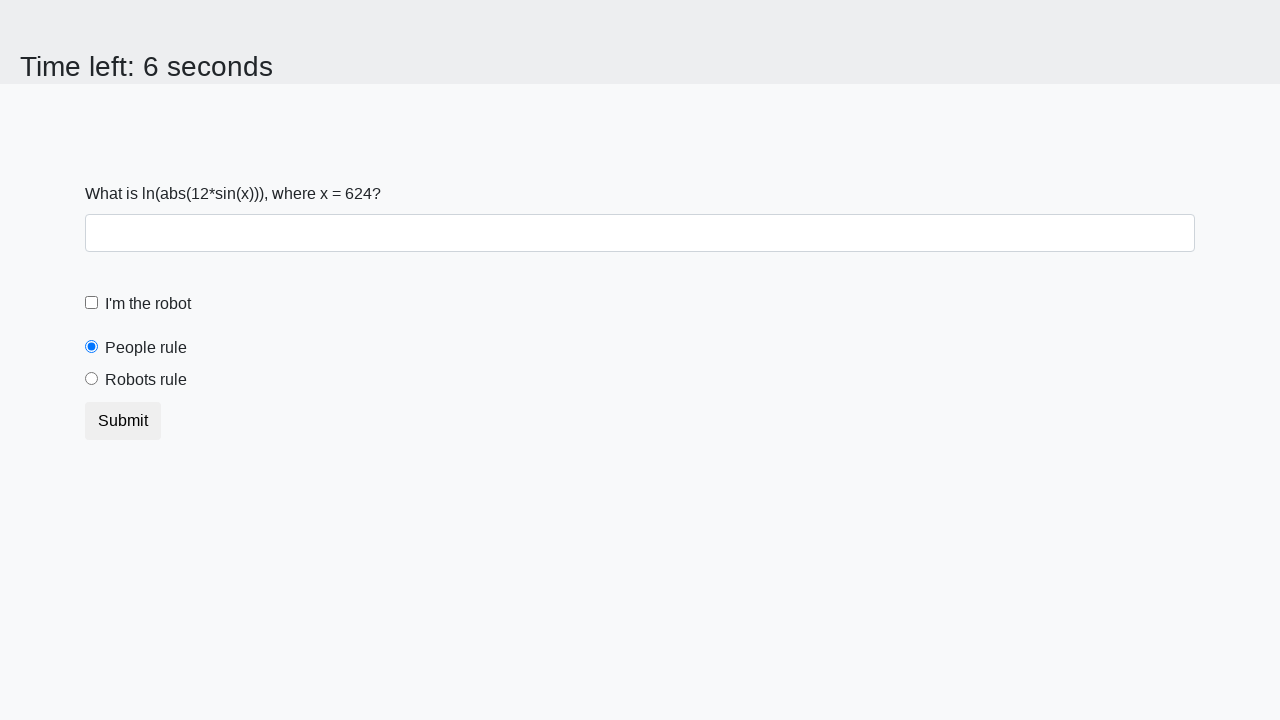

Filled form field with calculated answer on .form-control
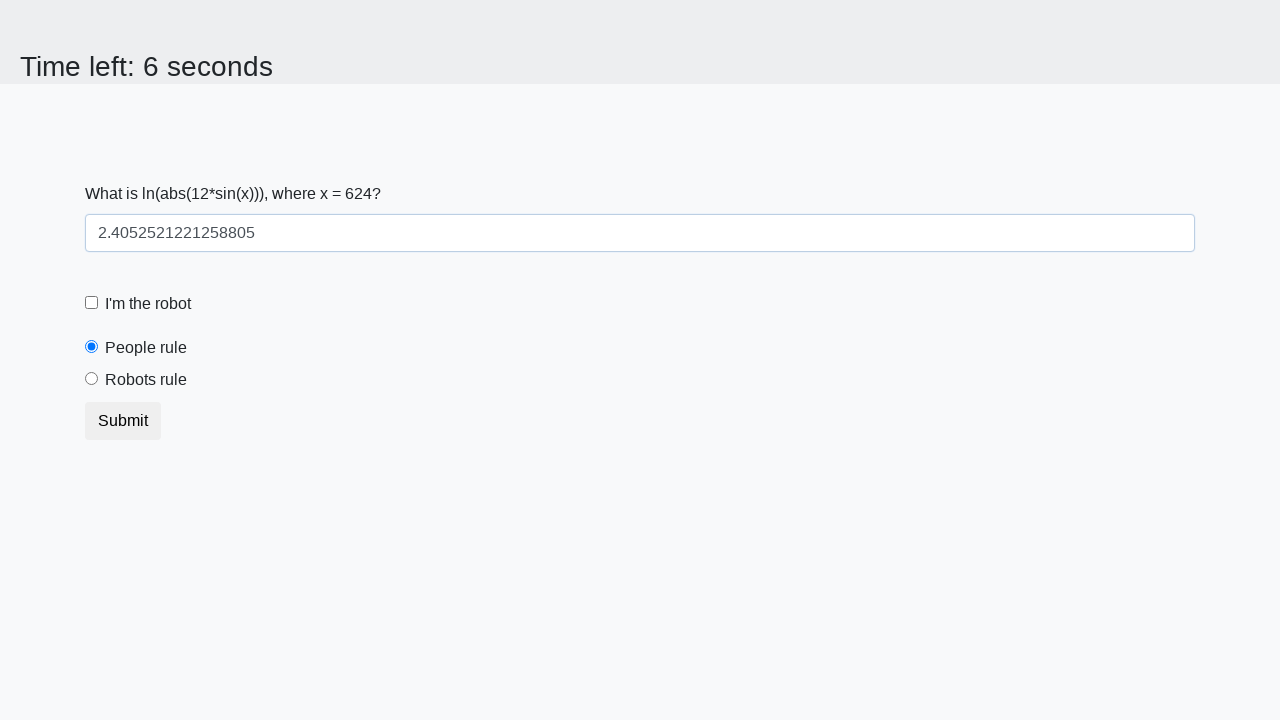

Checked the checkbox at (92, 303) on input[type='checkbox']
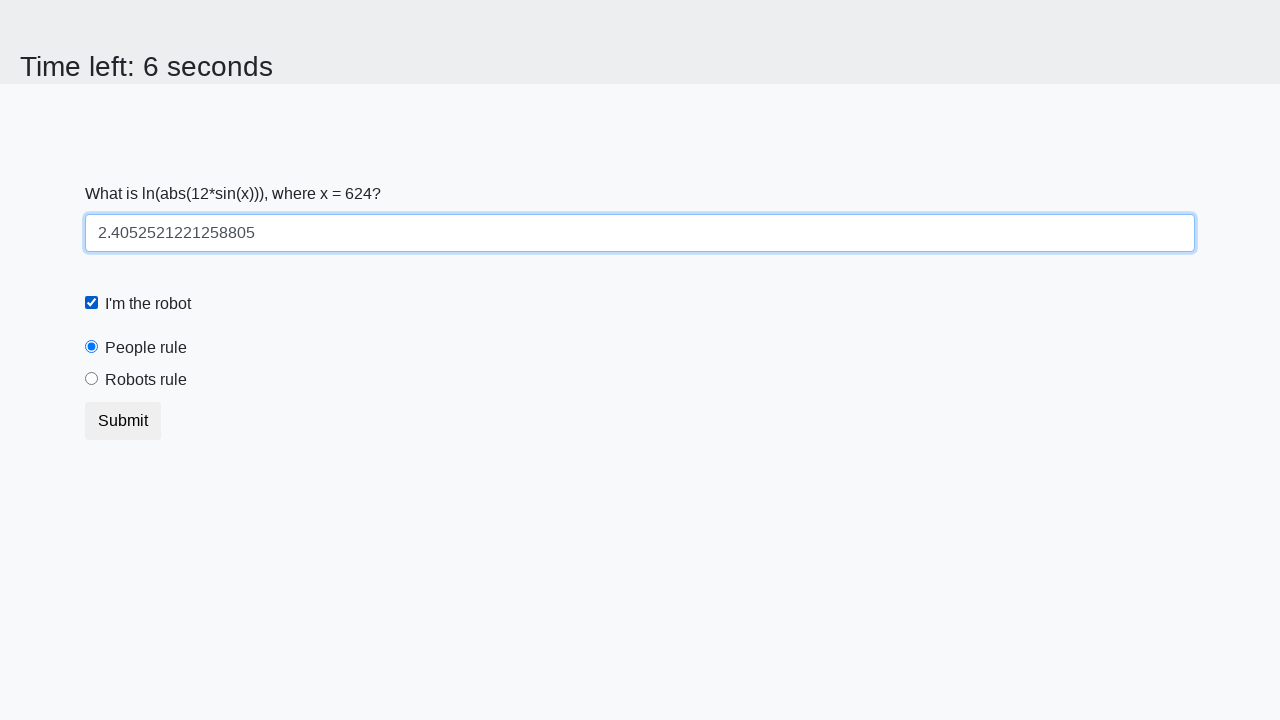

Selected the 'robotsRule' radio button at (92, 379) on #robotsRule
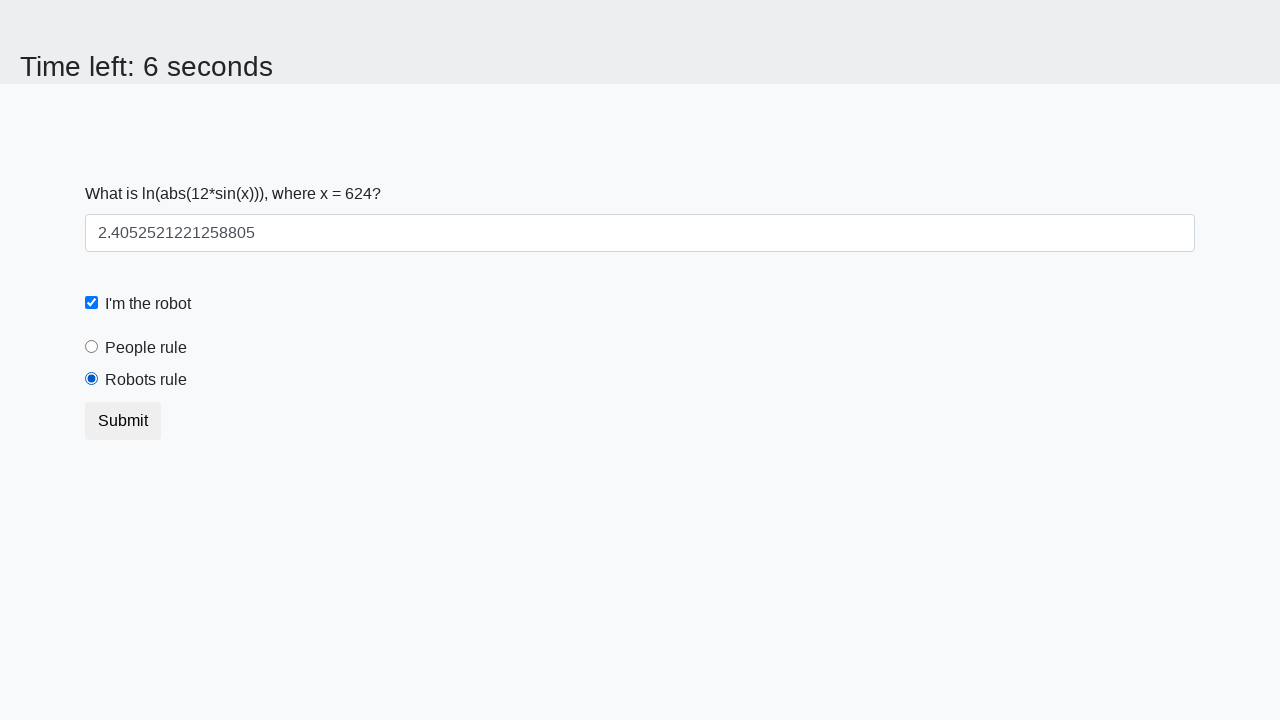

Clicked submit button to submit the form at (123, 421) on button[type='submit']
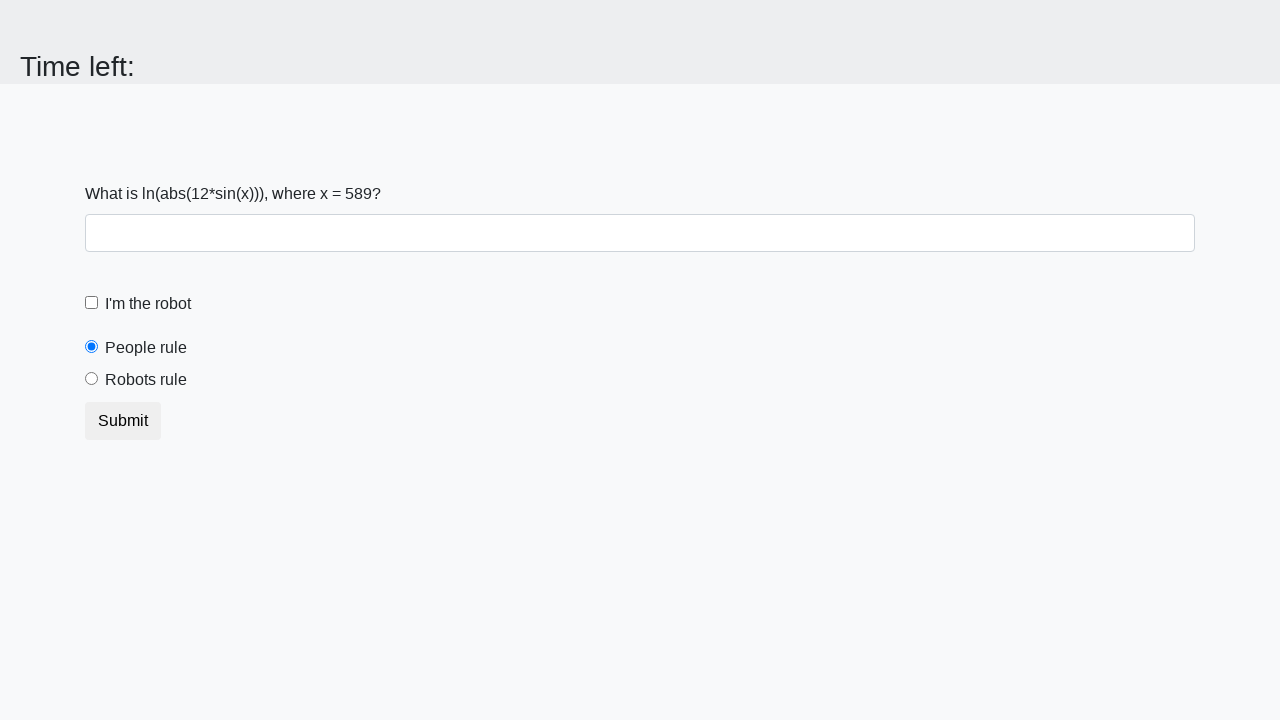

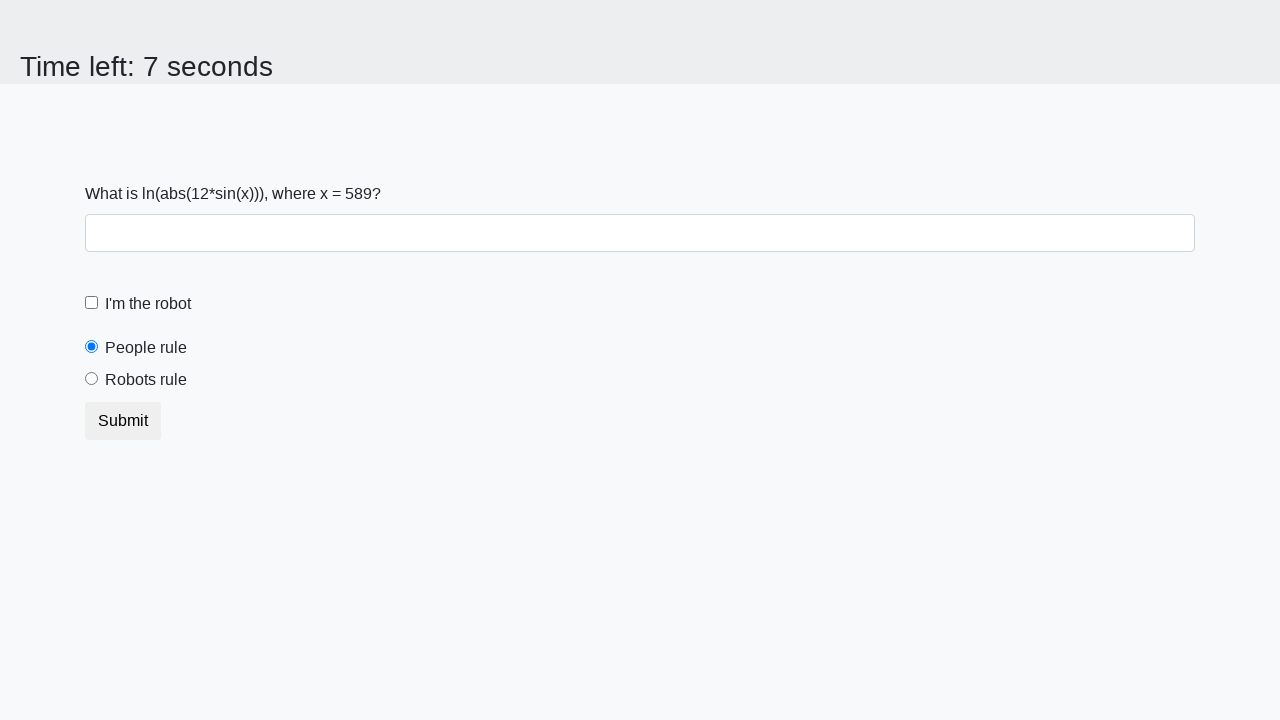